Searches for "getting started with python" on the Python.org website using the search bar

Starting URL: https://www.python.org

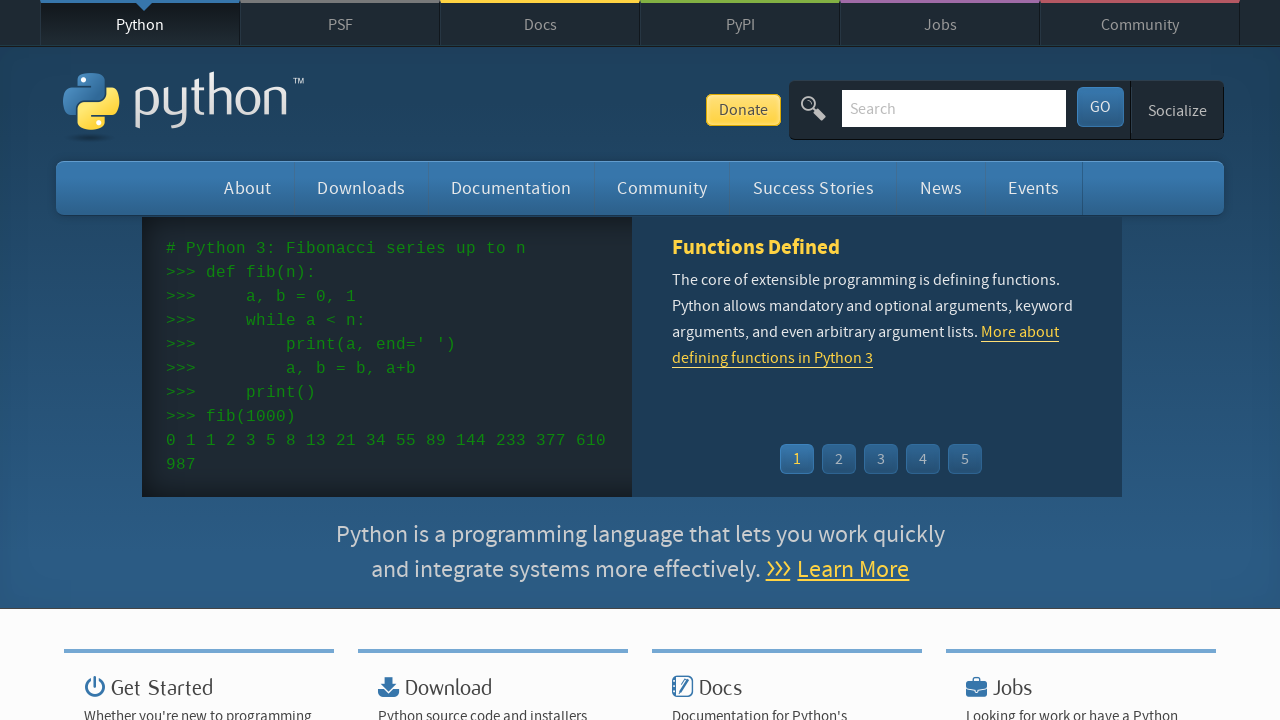

Located and cleared the search bar on input[name='q']
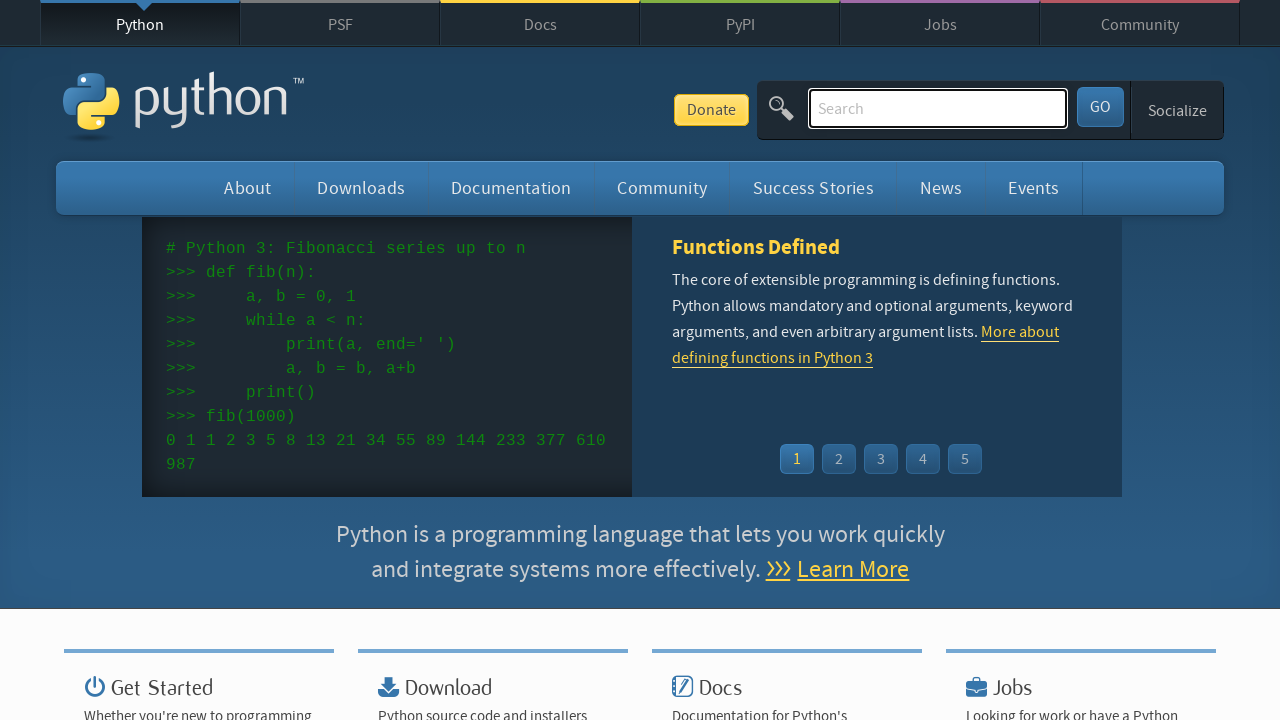

Filled search bar with 'getting started with python' on input[name='q']
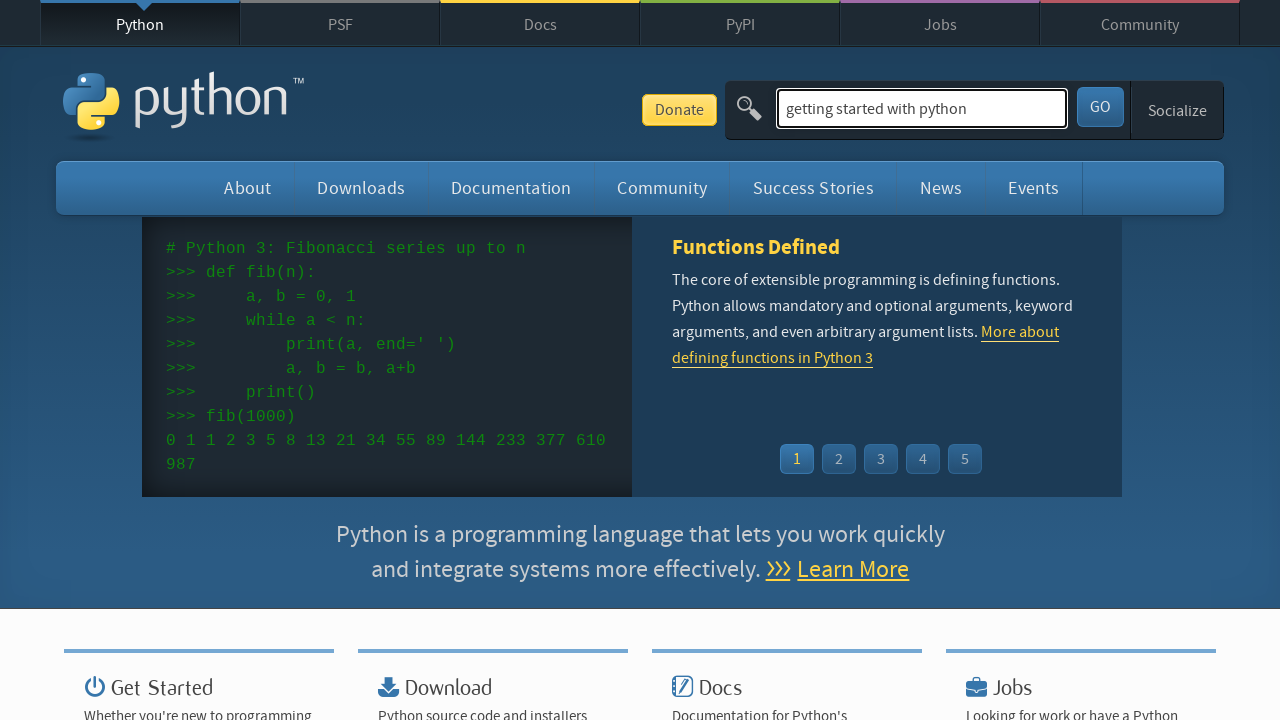

Pressed Enter to submit the search query on input[name='q']
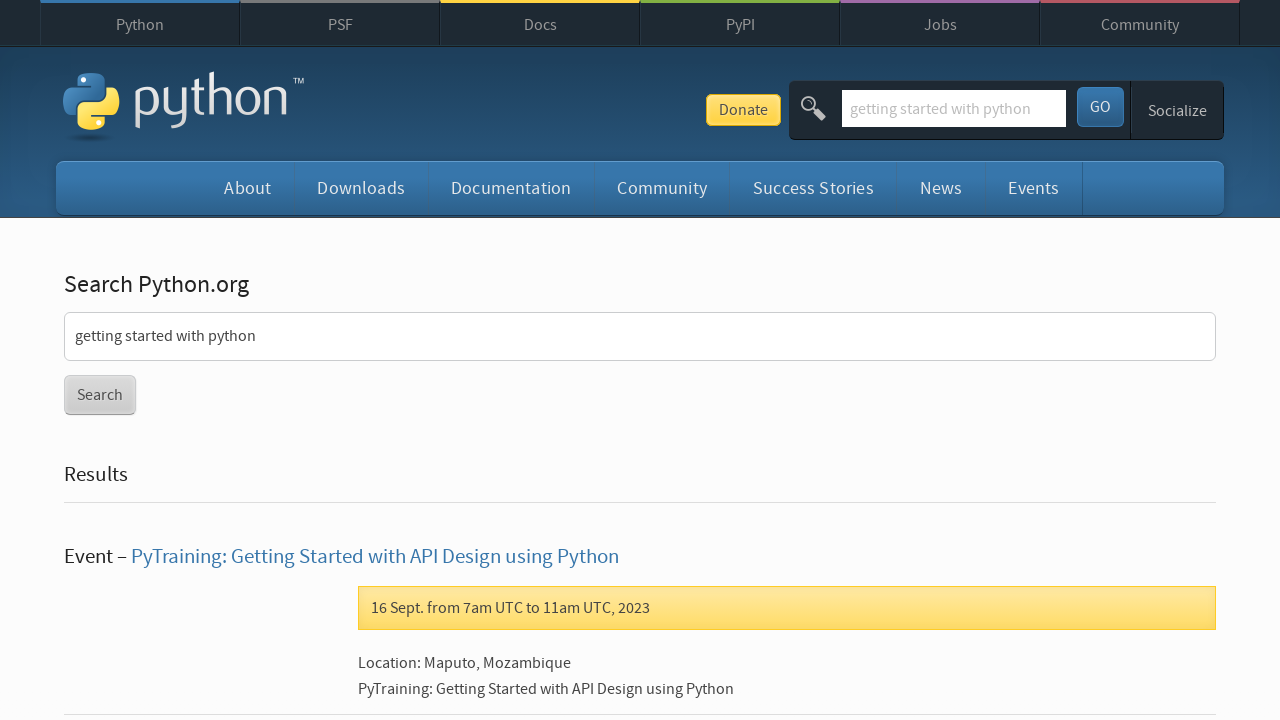

Search results page loaded successfully
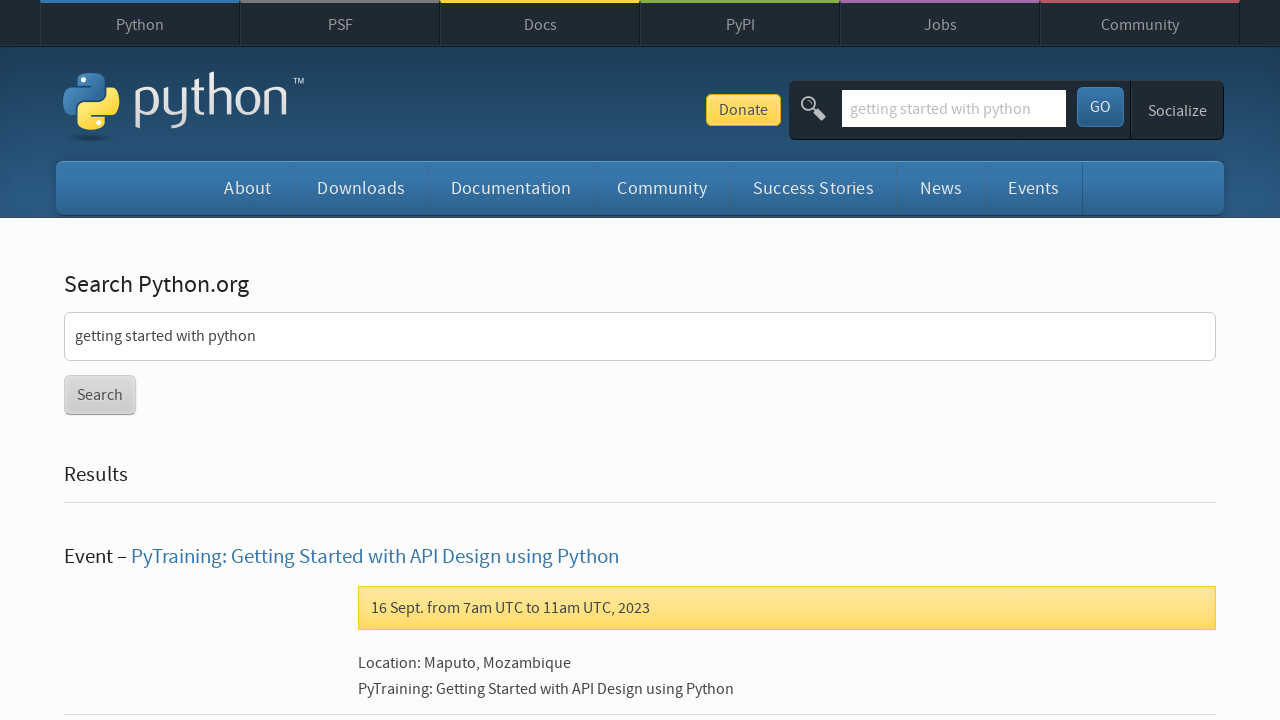

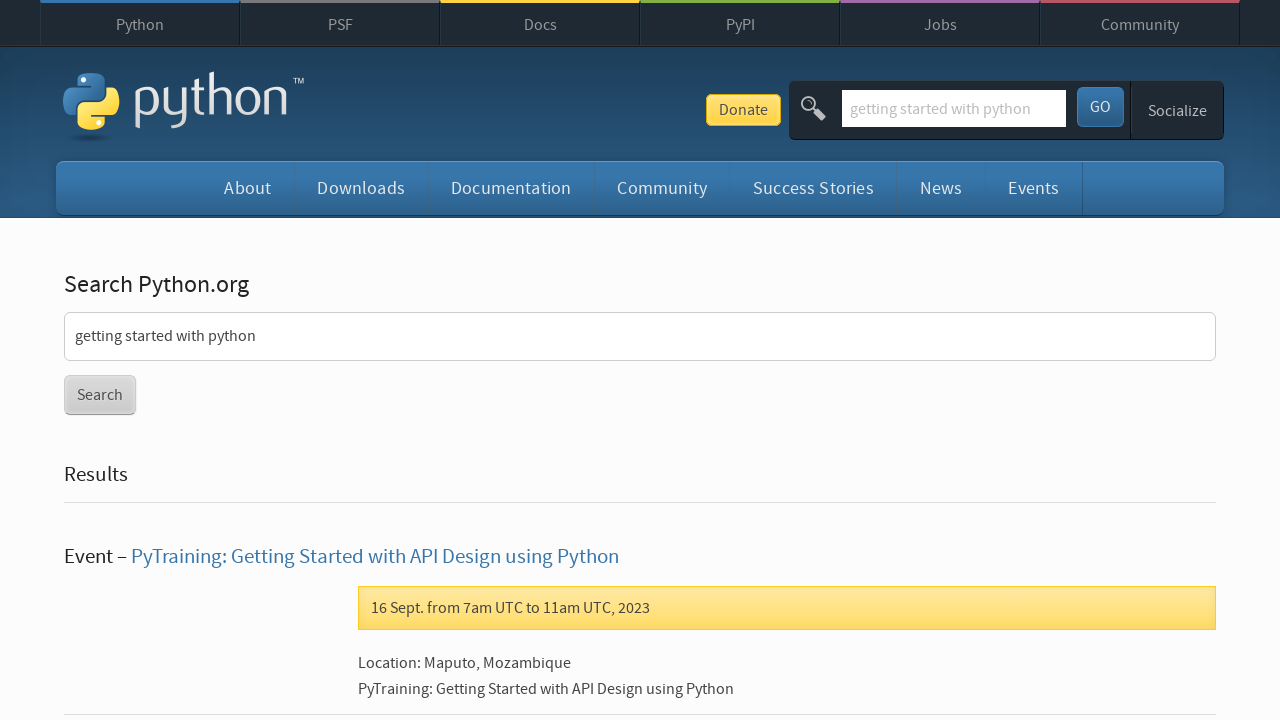